Tests right-click context menu by right-clicking an element, hovering over menu items, and clicking one

Starting URL: http://swisnl.github.io/jQuery-contextMenu/demo.html

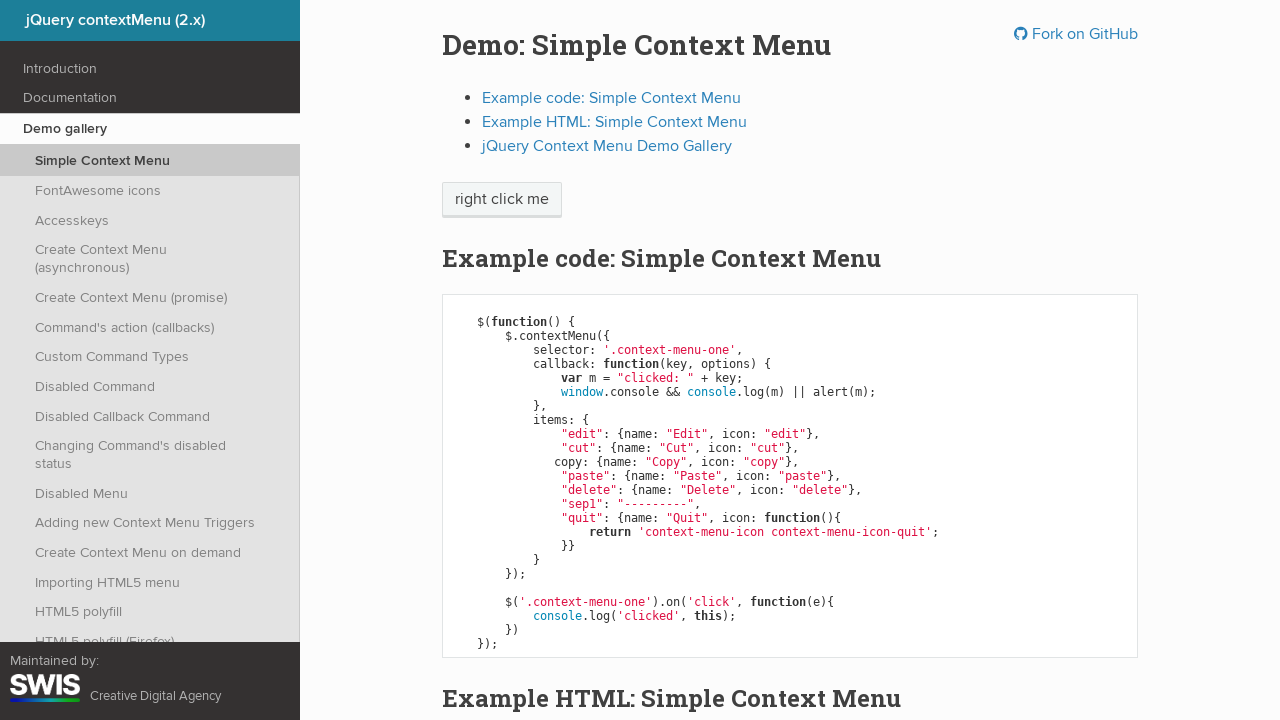

Right-clicked on context menu element at (502, 200) on .context-menu-one
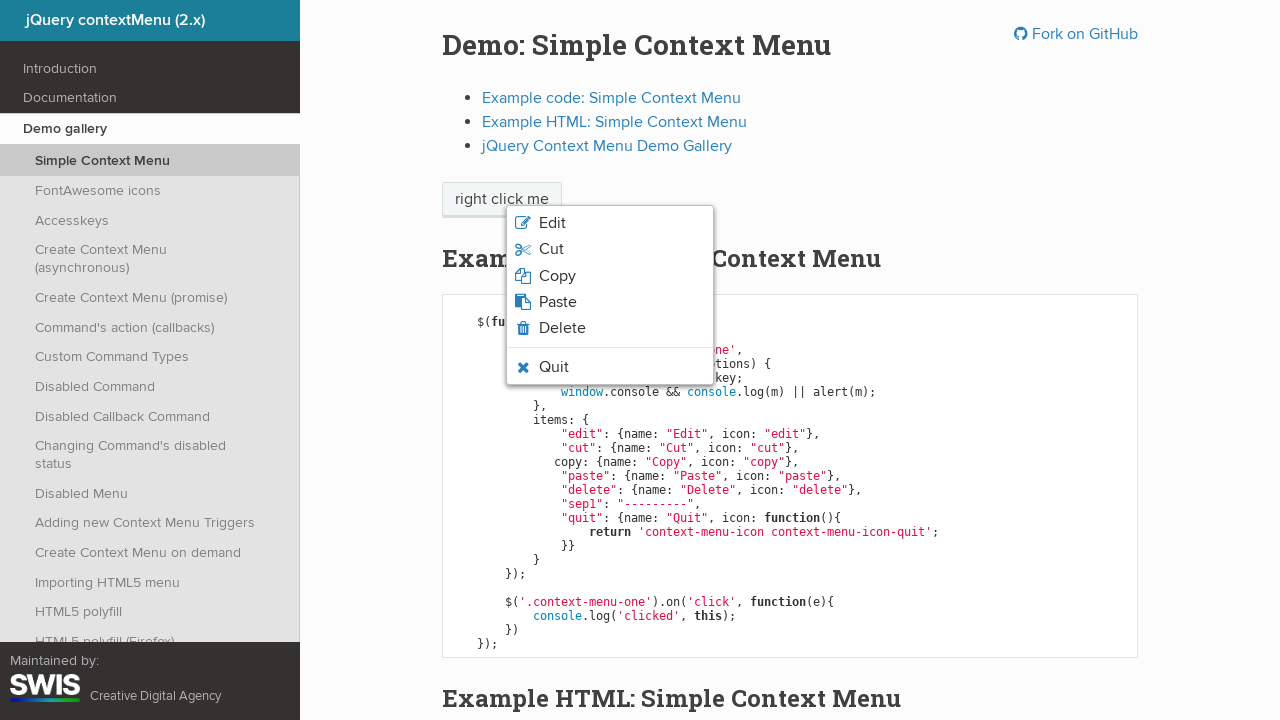

Hovered over paste option in context menu at (610, 302) on .context-menu-icon-paste
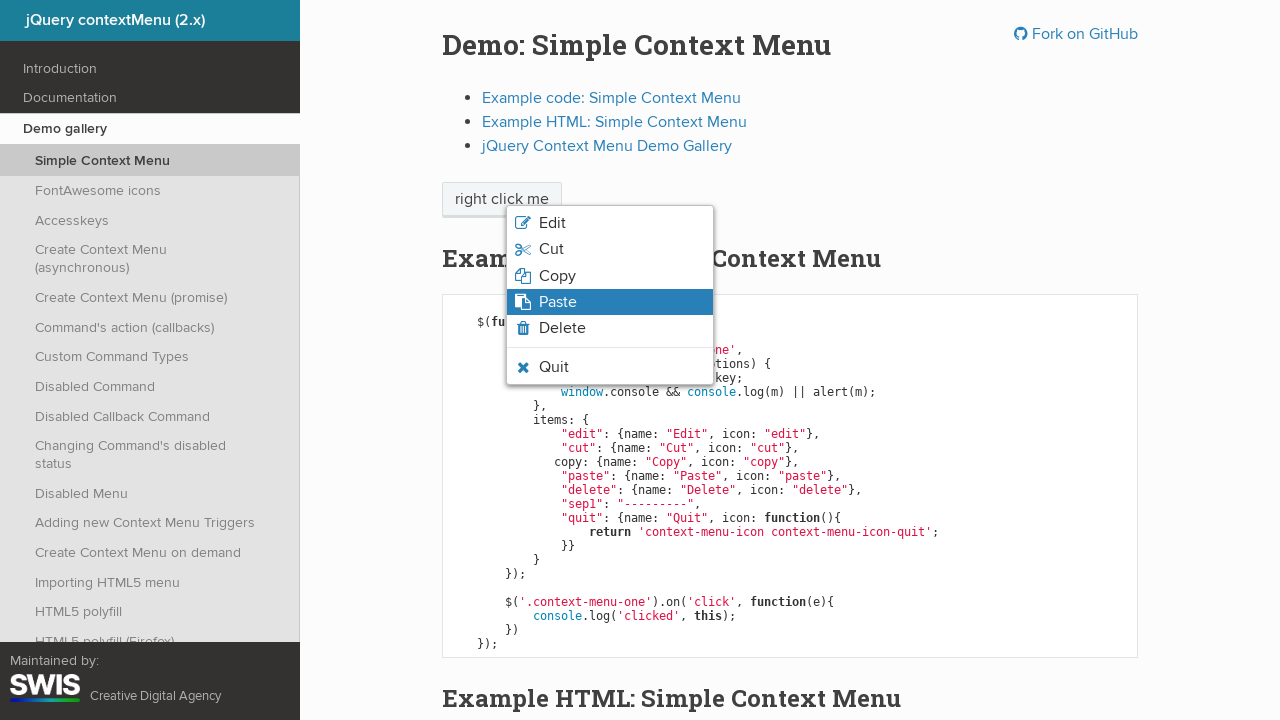

Verified paste option is visible with hover state
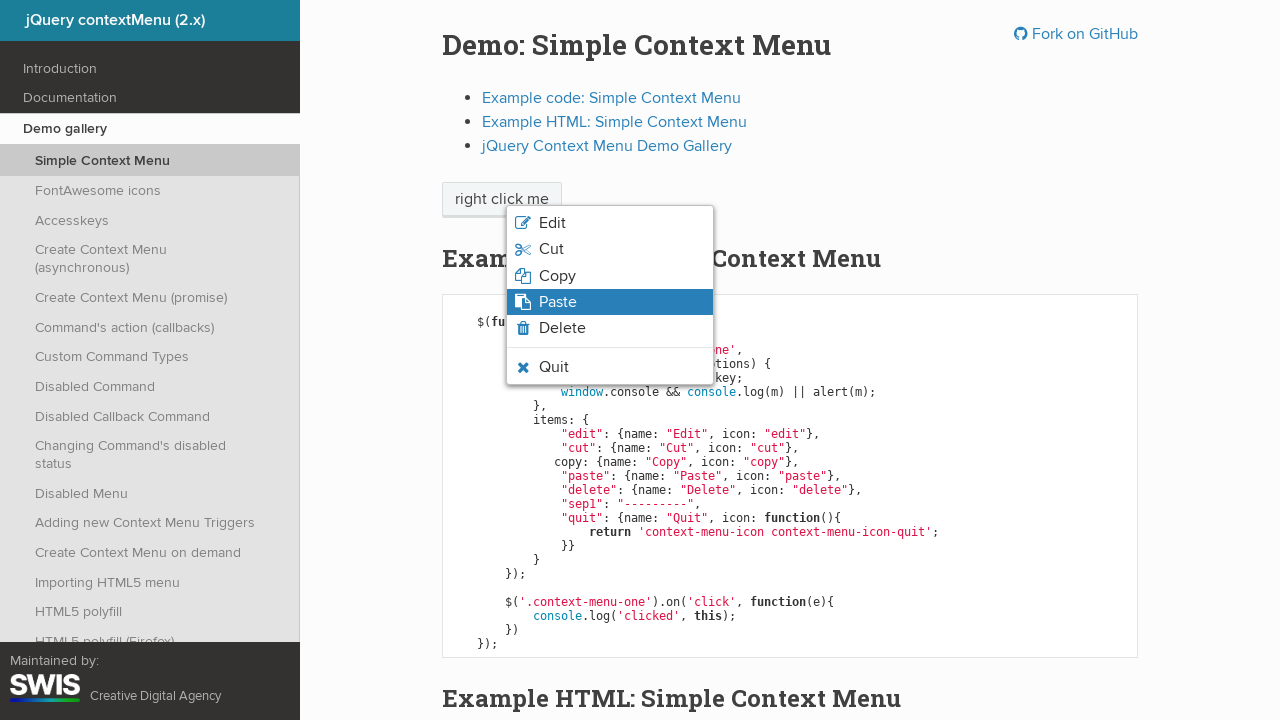

Clicked on paste option at (610, 302) on .context-menu-icon-paste
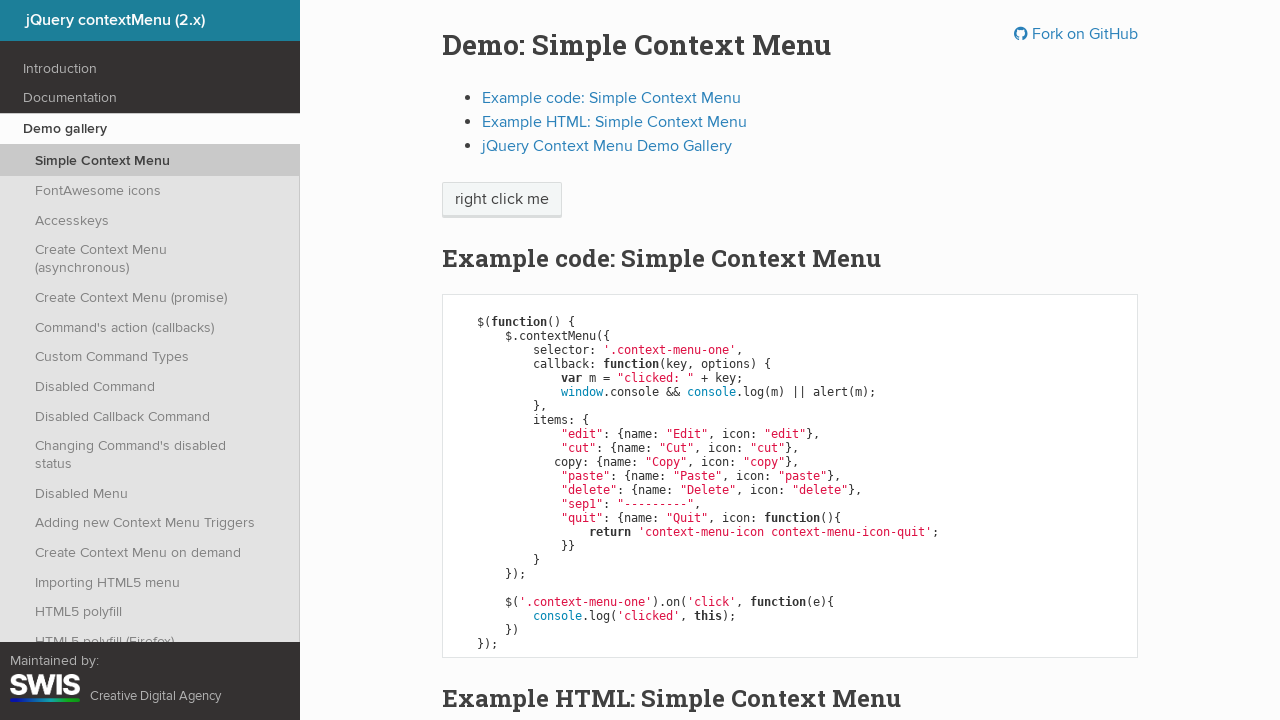

Set up dialog handler to accept alerts
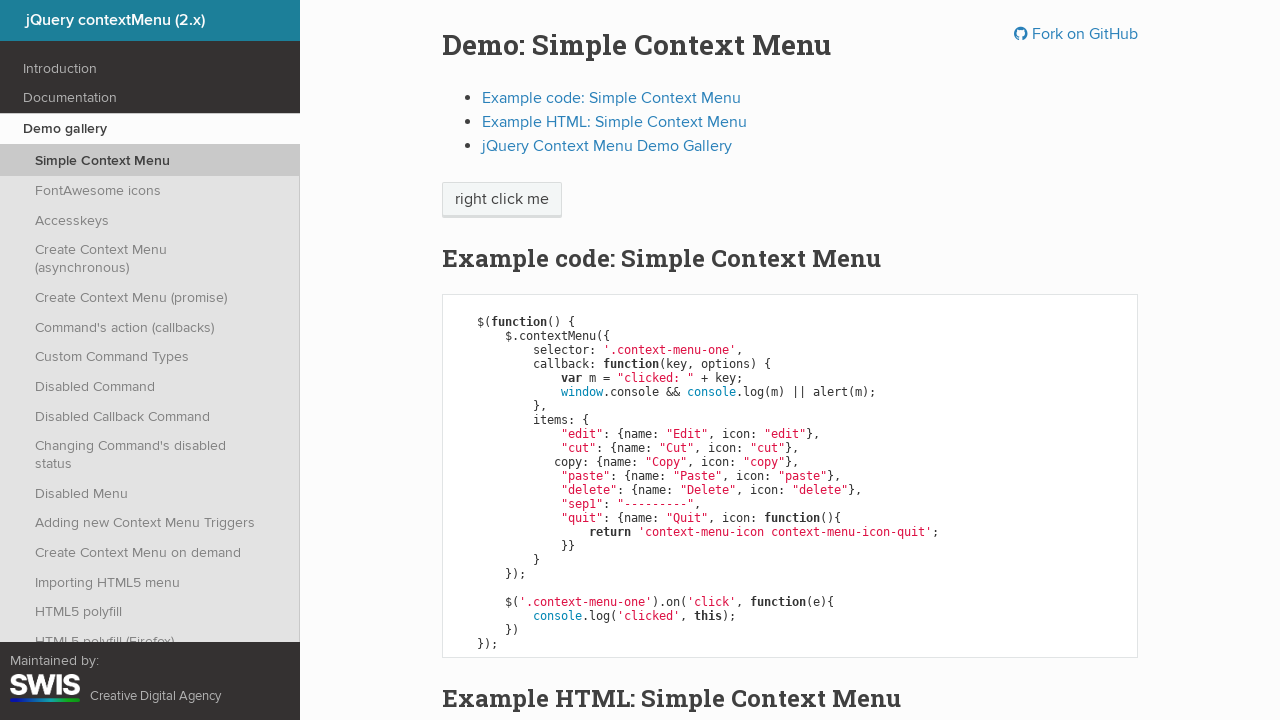

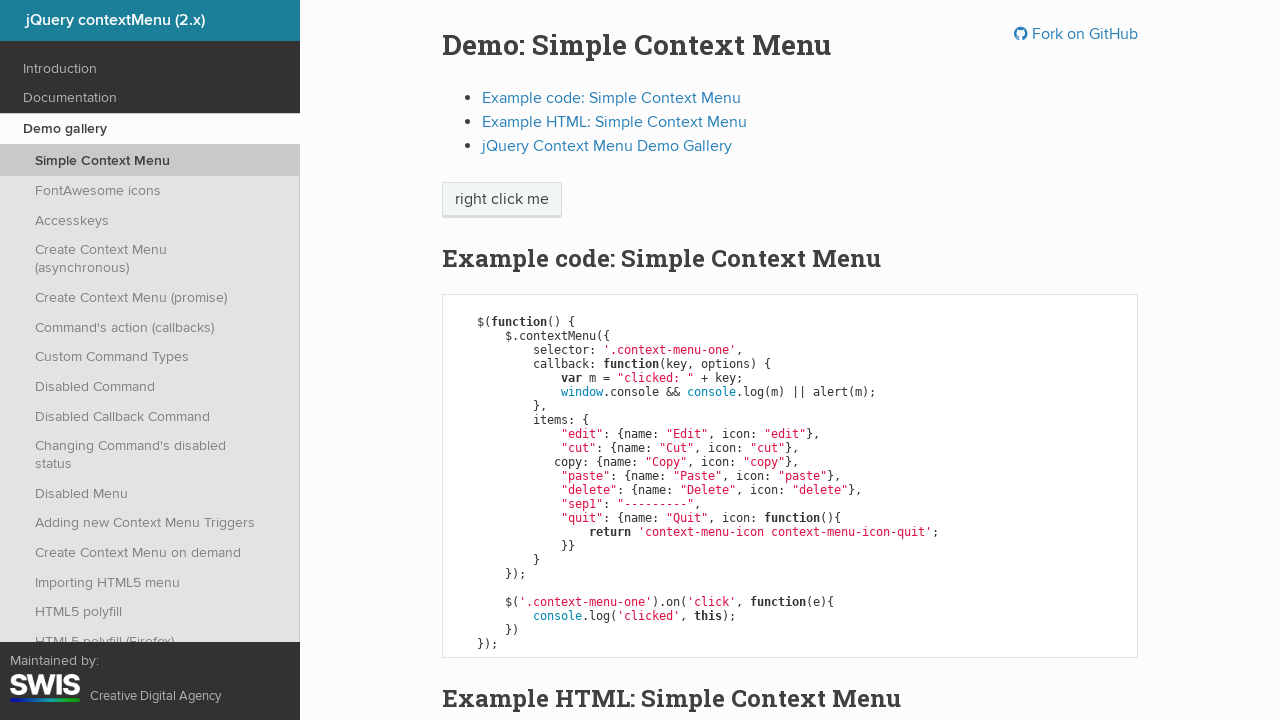